Clicks the first checkbox to check it and verifies it becomes checked

Starting URL: http://the-internet.herokuapp.com/checkboxes

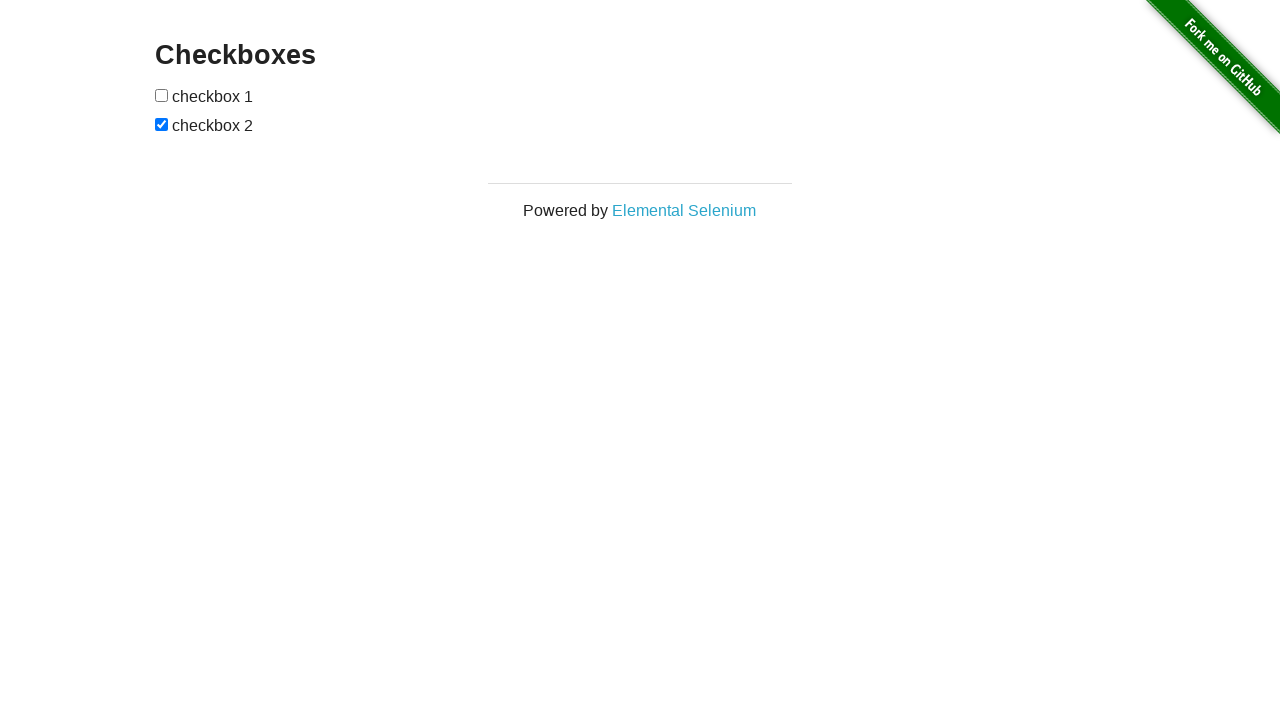

Waited for checkboxes to load on the page
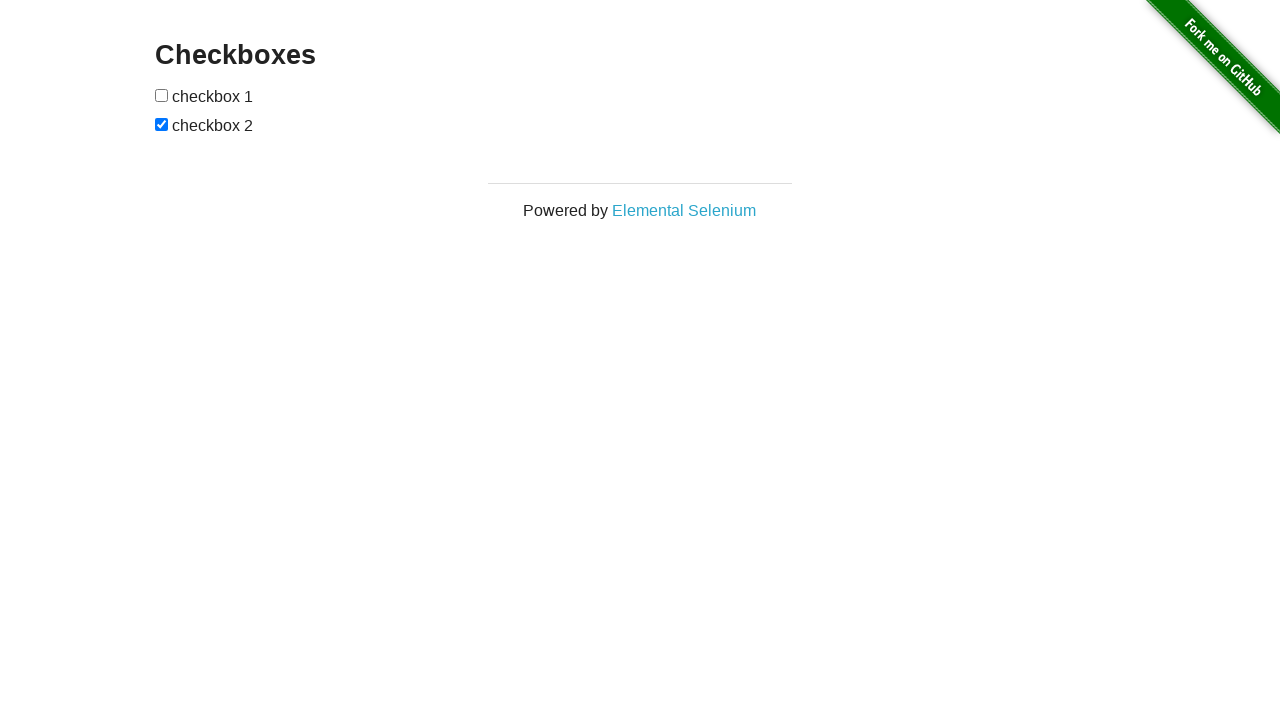

Clicked the first checkbox to check it at (162, 95) on [type='checkbox'] >> nth=0
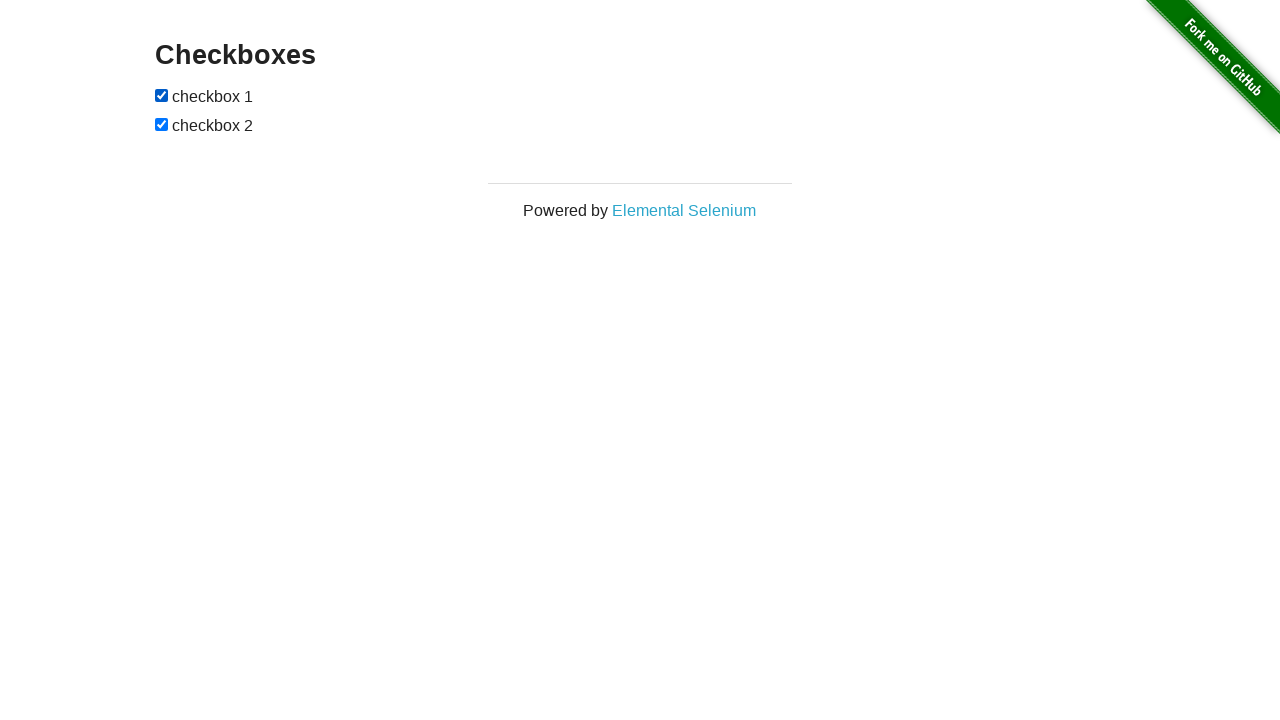

Verified that the first checkbox is now checked
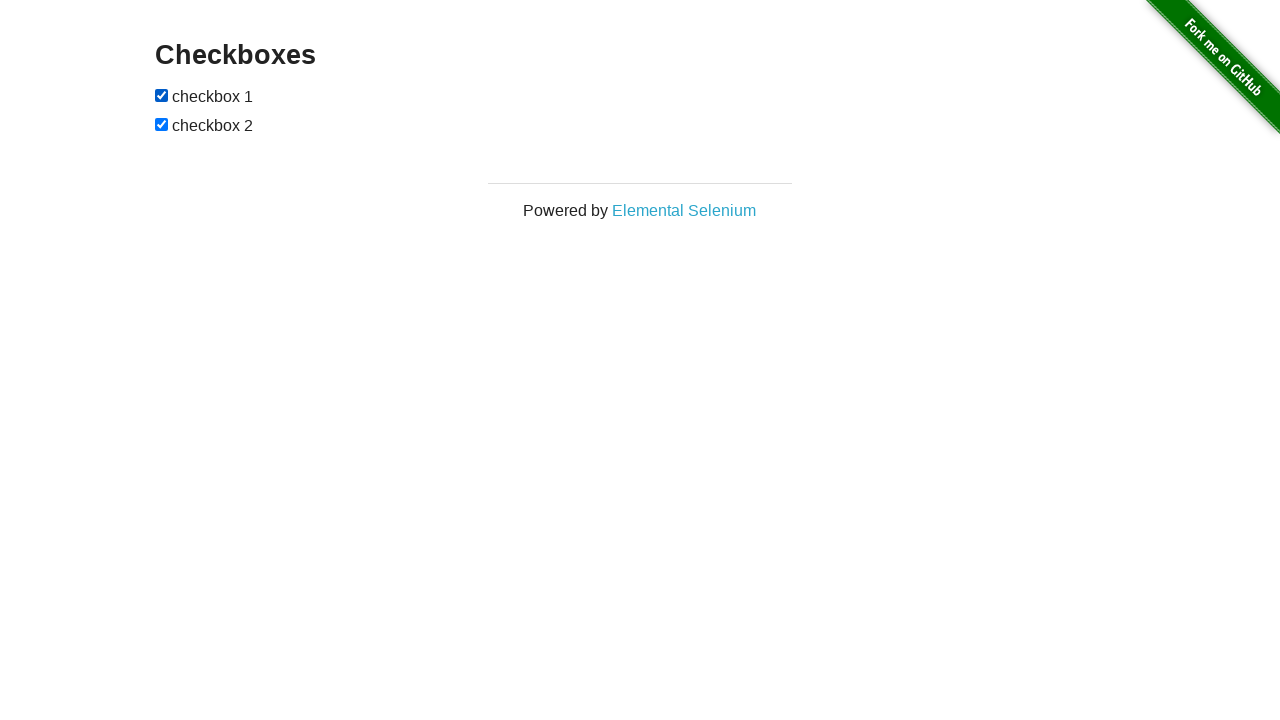

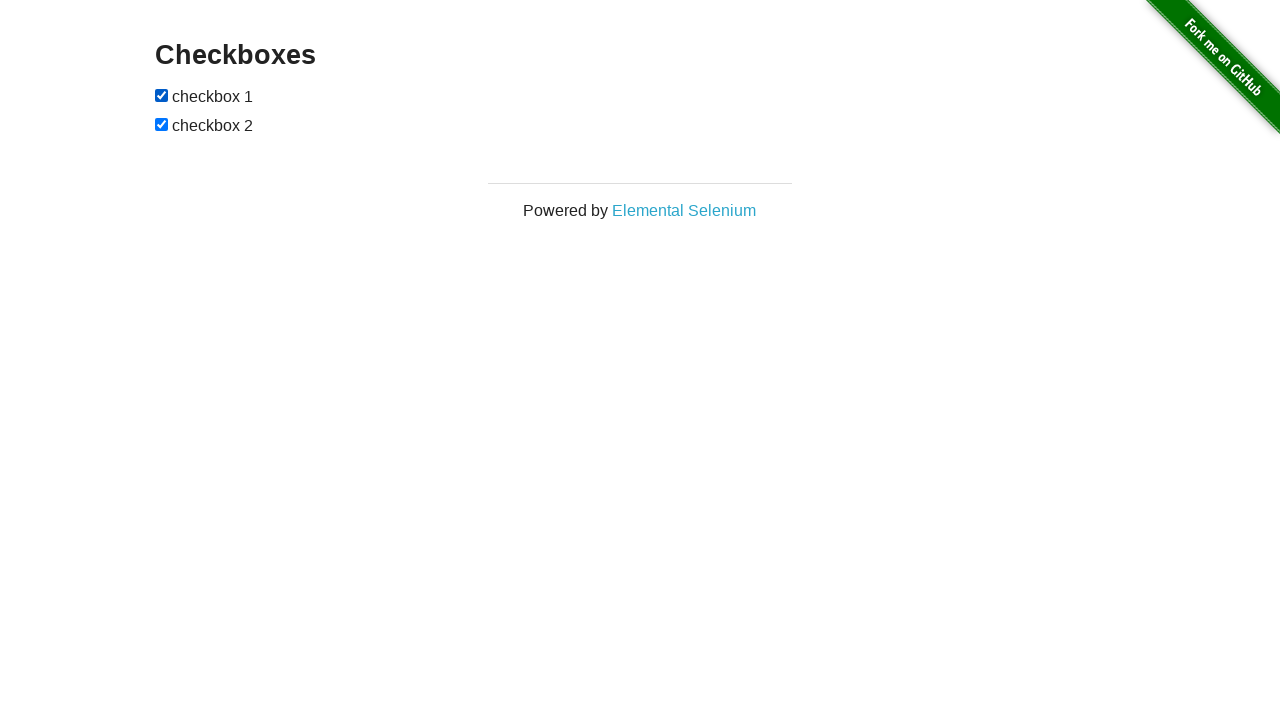